Tests W3Schools search functionality by searching for HTML Tutorial and verifying navigation

Starting URL: https://www.w3schools.com/

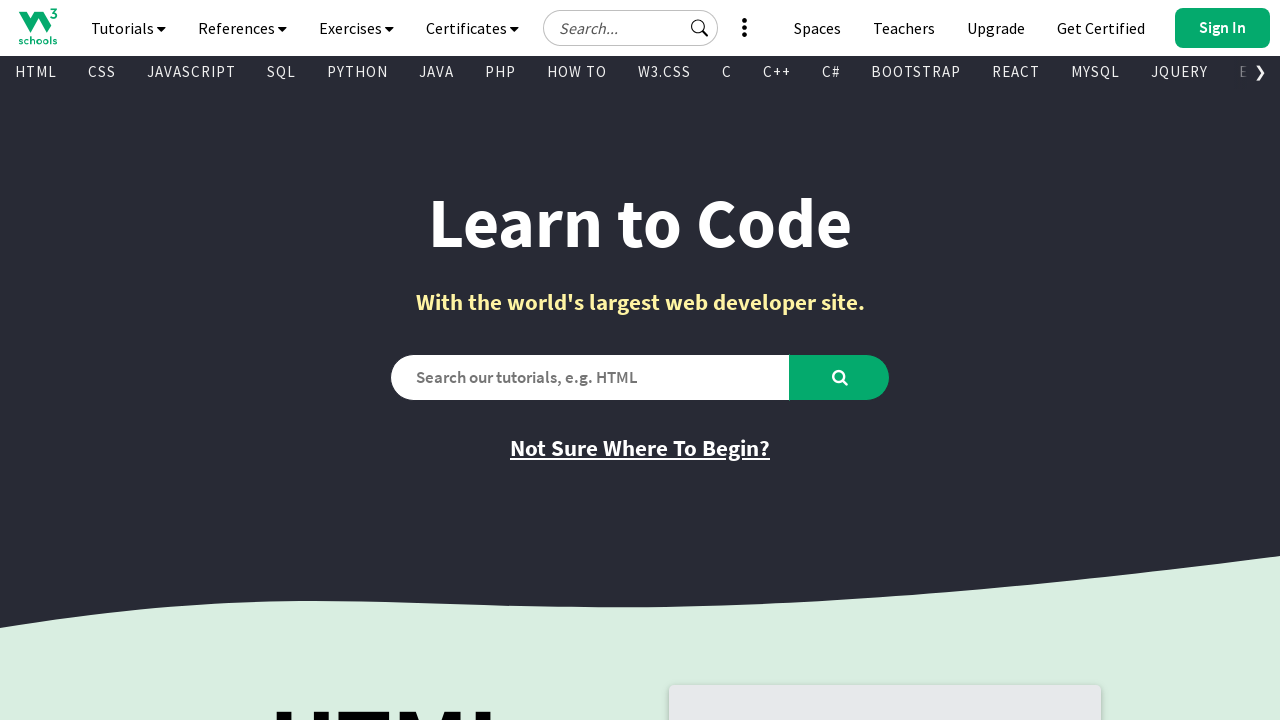

Verified initial page title is 'W3Schools Online Web Tutorials'
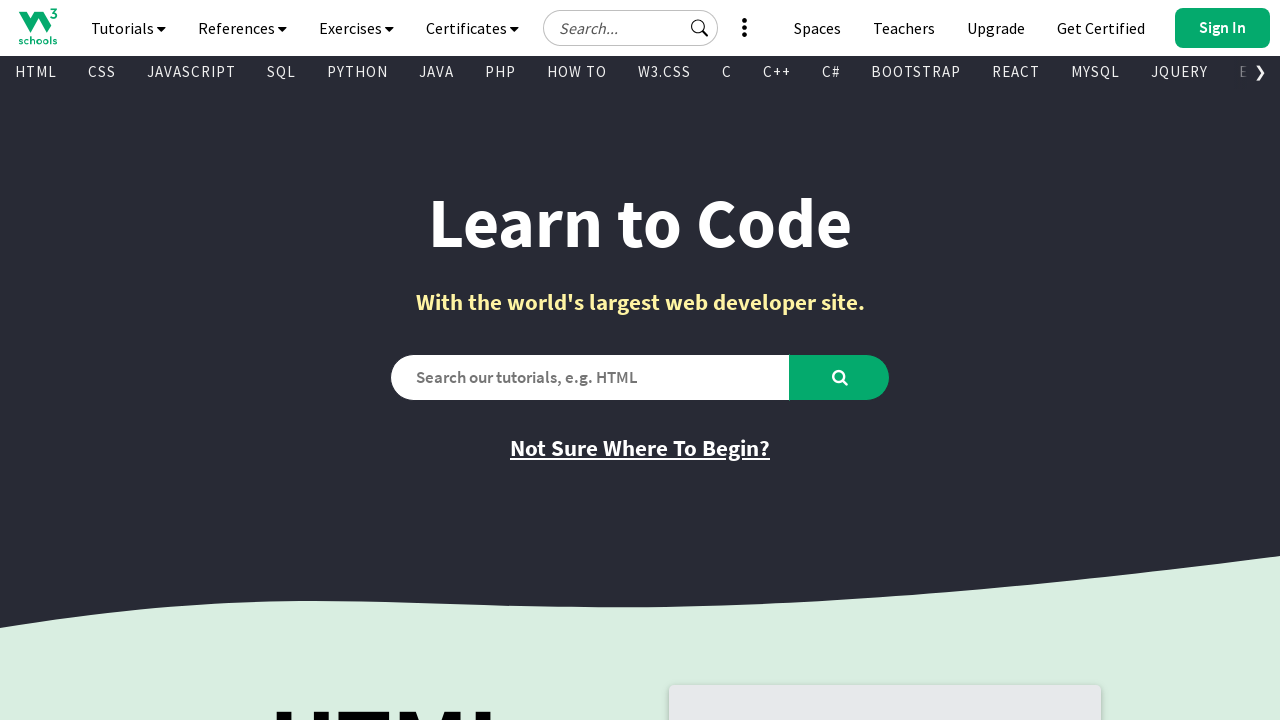

Filled search box with 'HTML Tutorial' on #search2
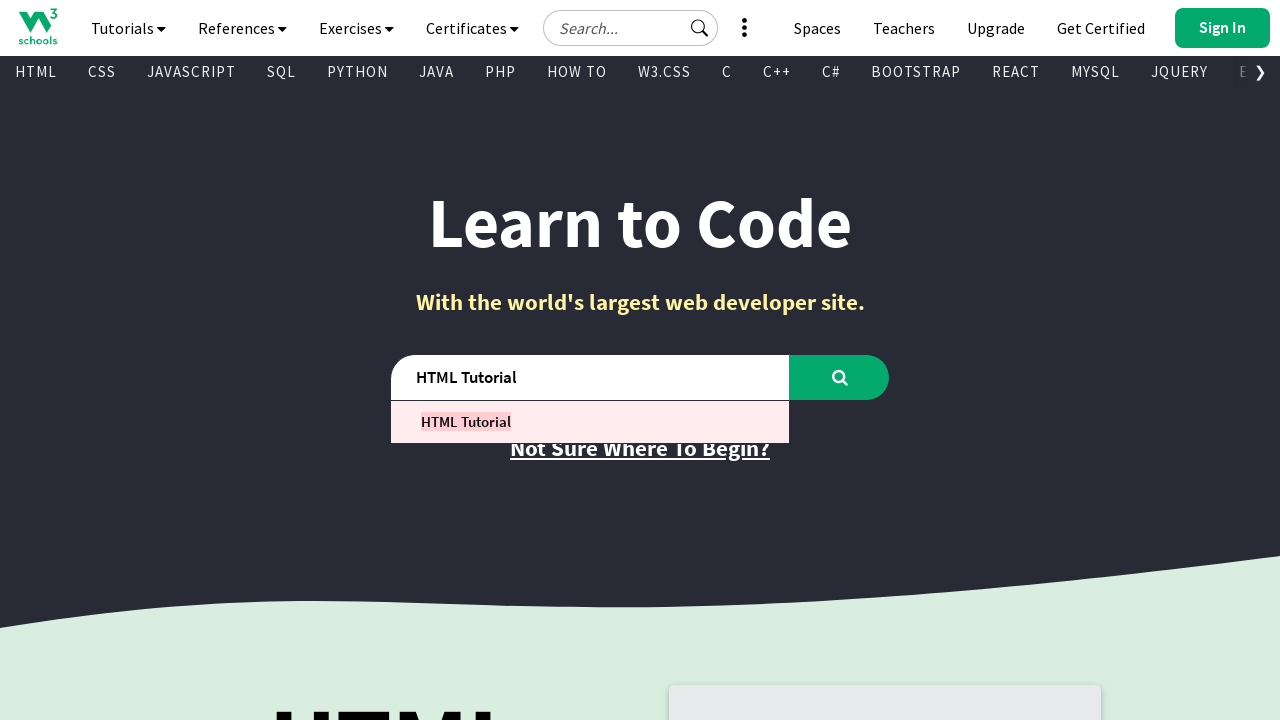

Clicked search button to search for HTML Tutorial at (840, 377) on #learntocode_searchbtn
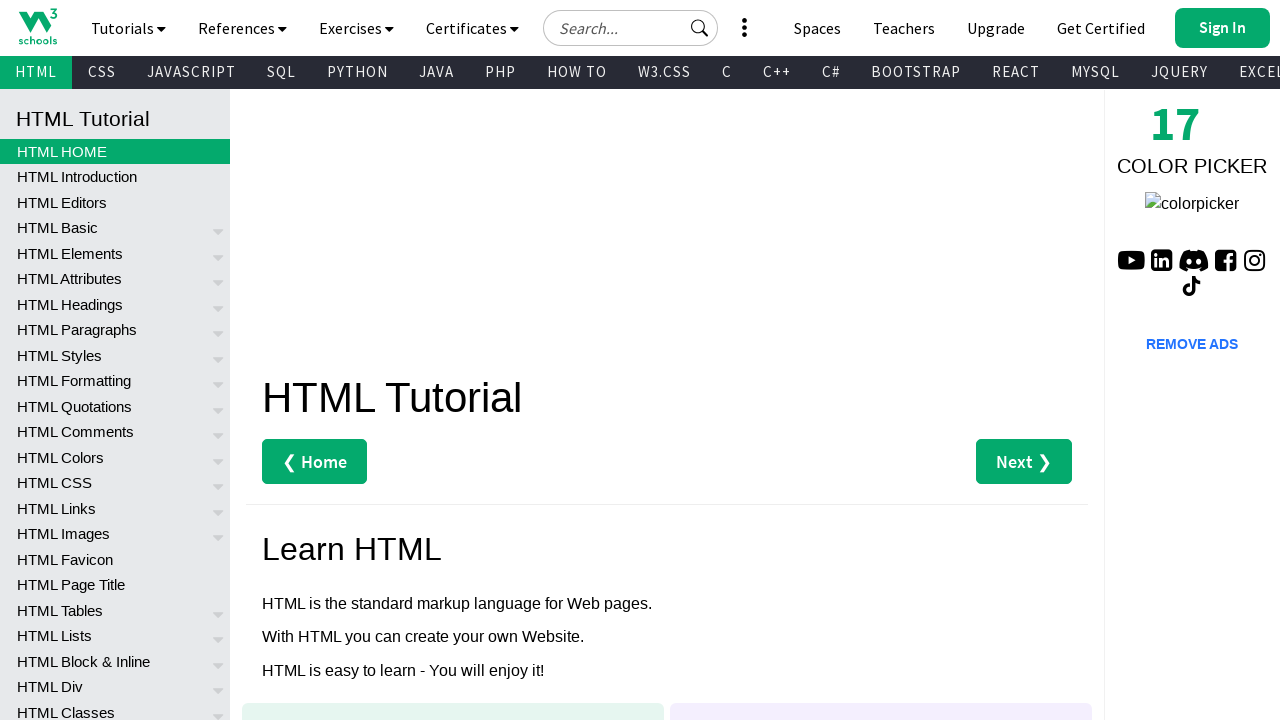

Waited for page to load after search
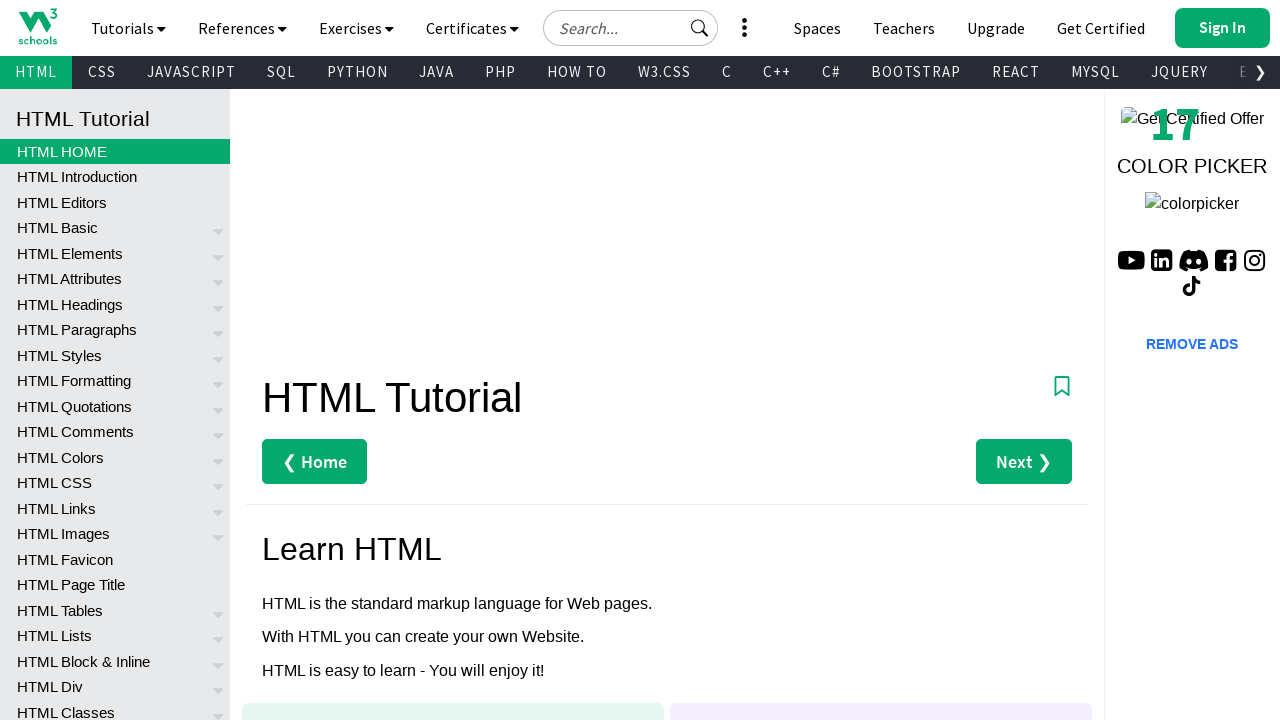

Verified page title changed to 'HTML Tutorial'
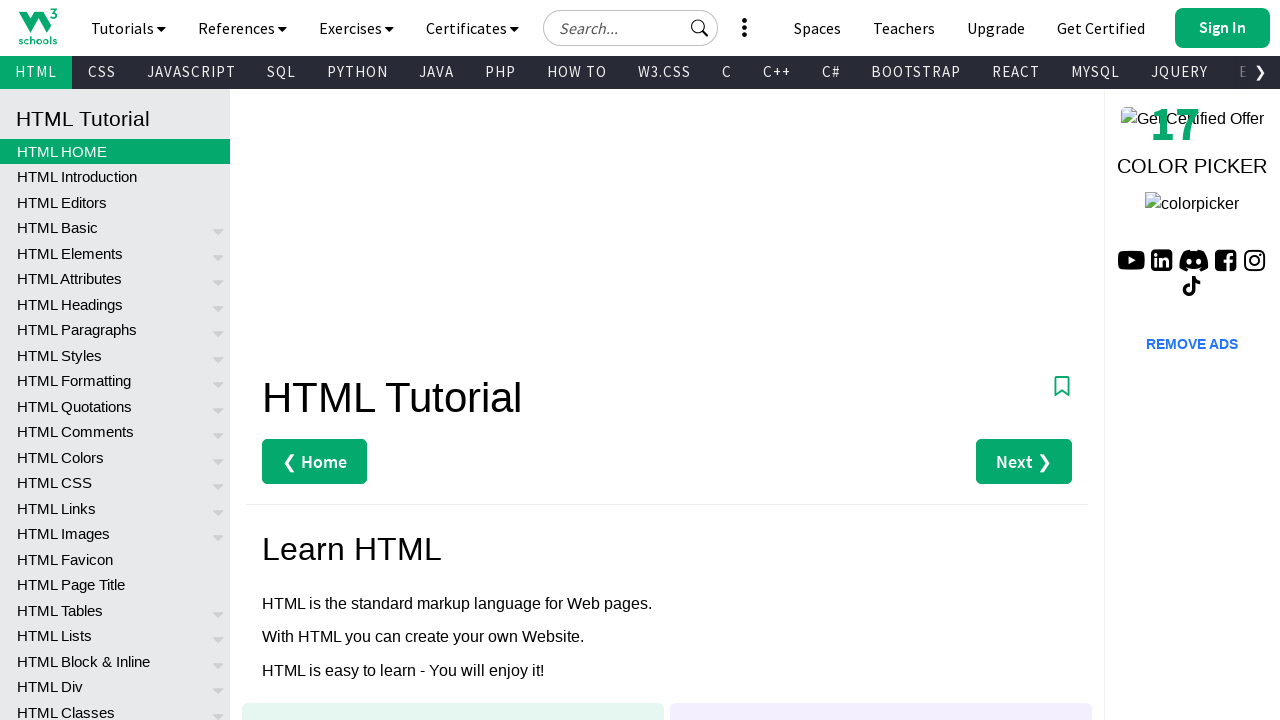

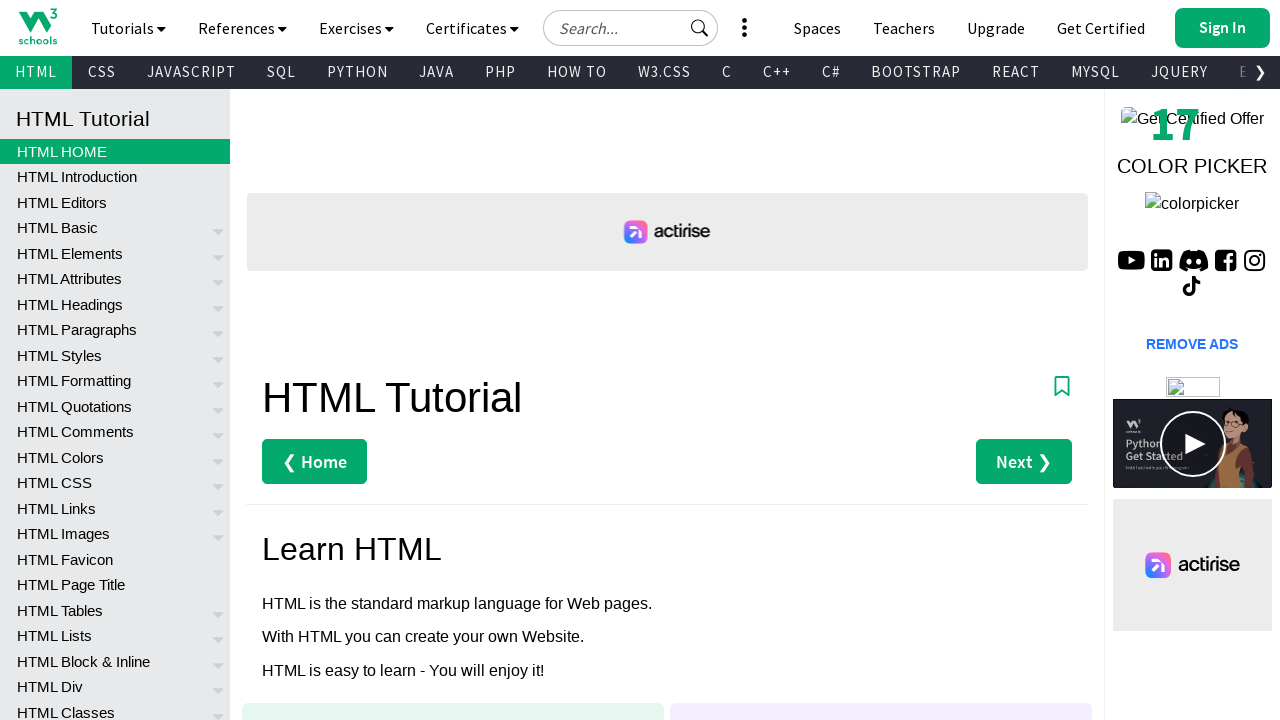